Clicks the Disappearing Elements link and verifies navigation to the correct page

Starting URL: https://the-internet.herokuapp.com/

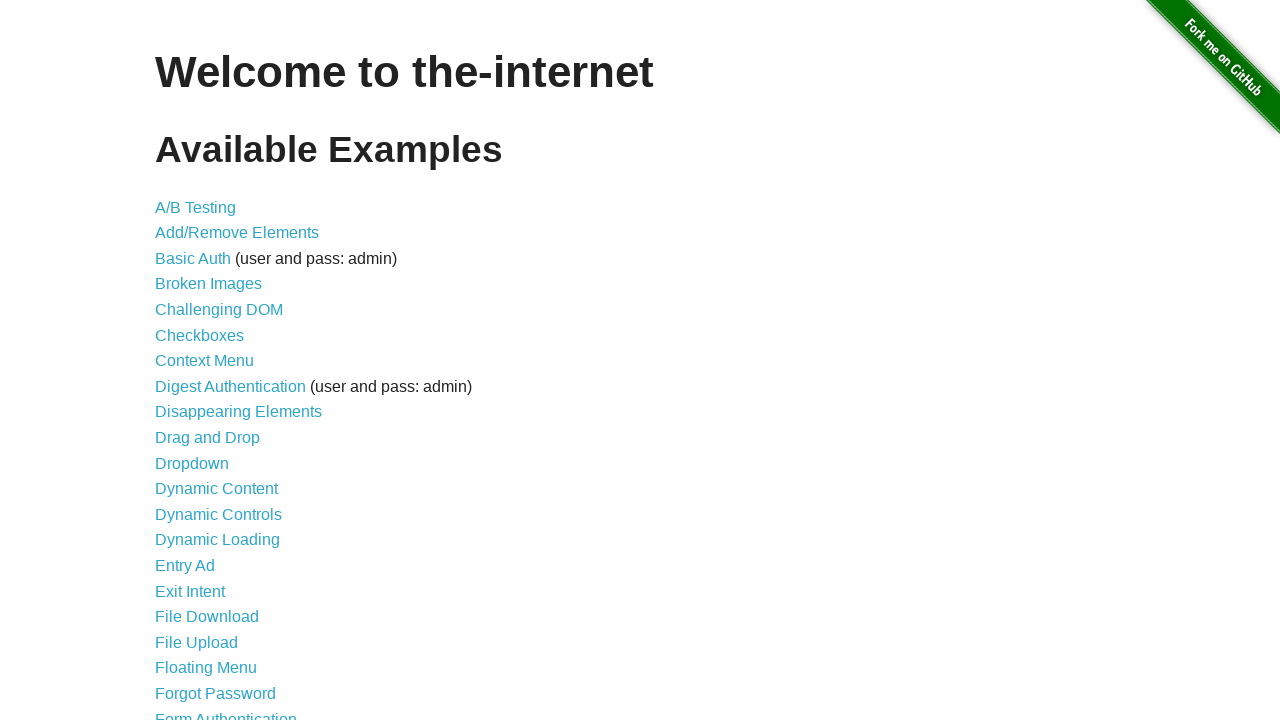

Clicked the Disappearing Elements link at (238, 412) on internal:role=link[name="Disappearing"i]
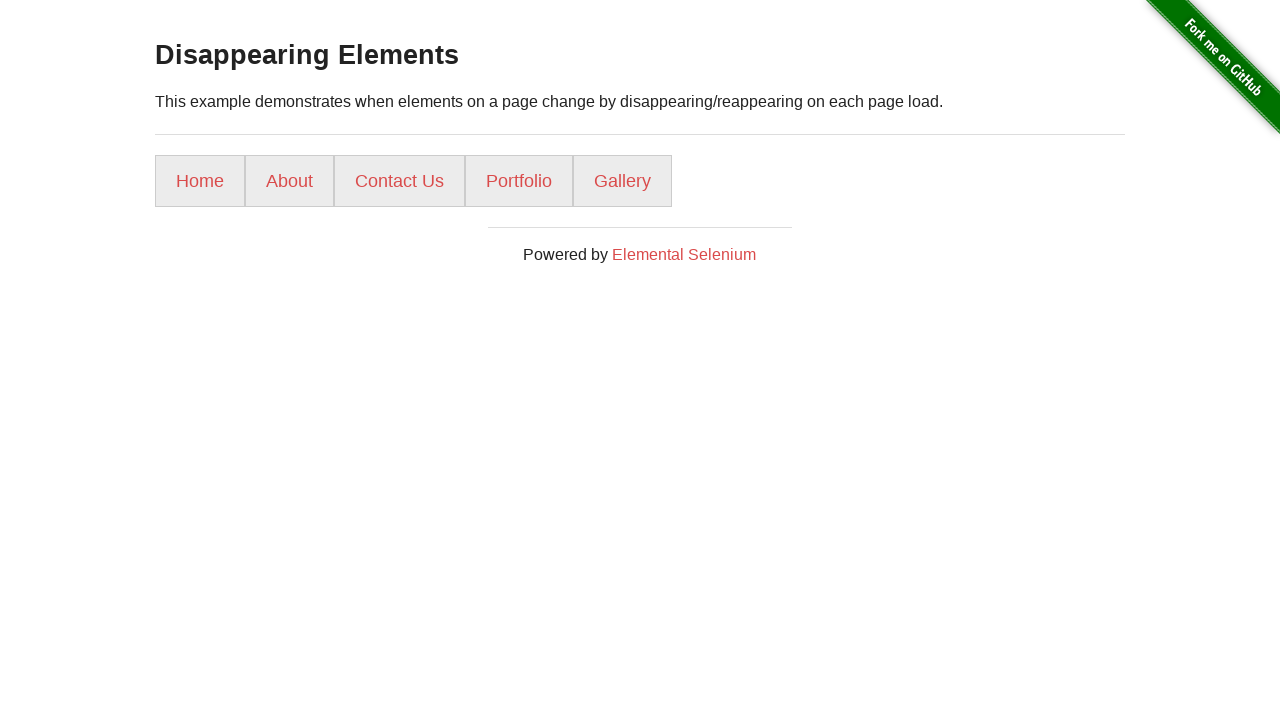

Verified navigation to disappearing_elements page
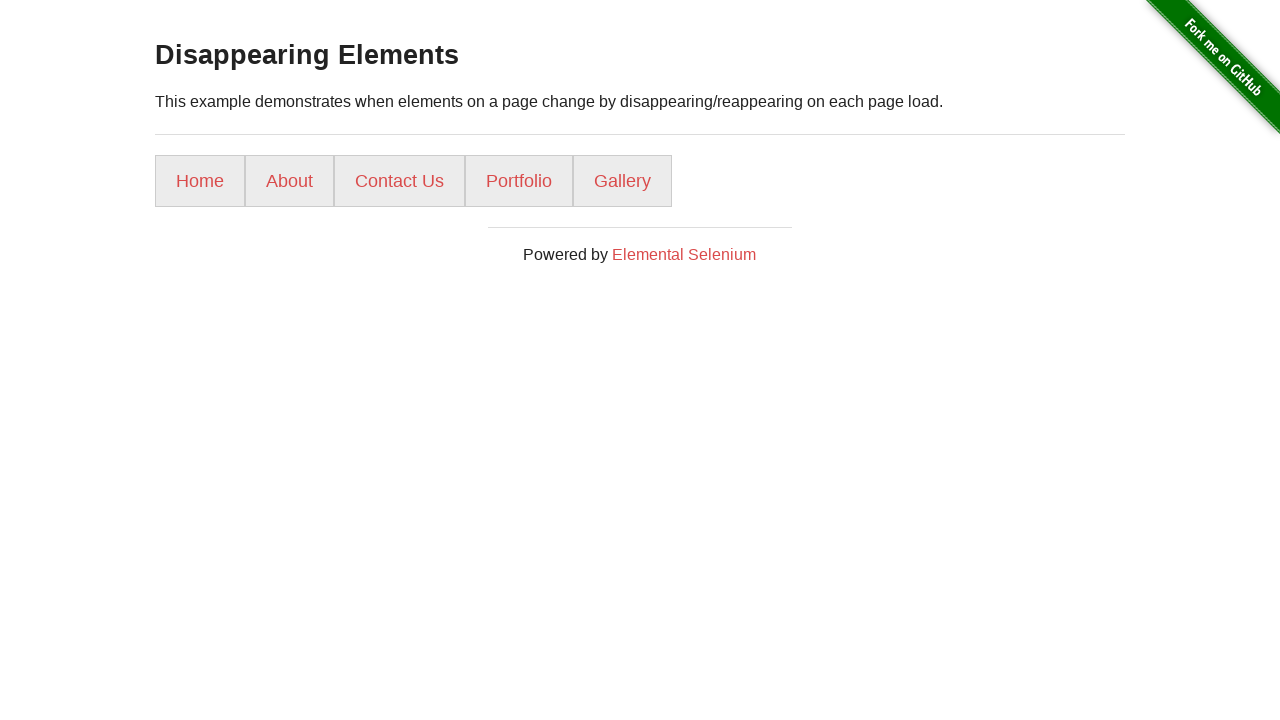

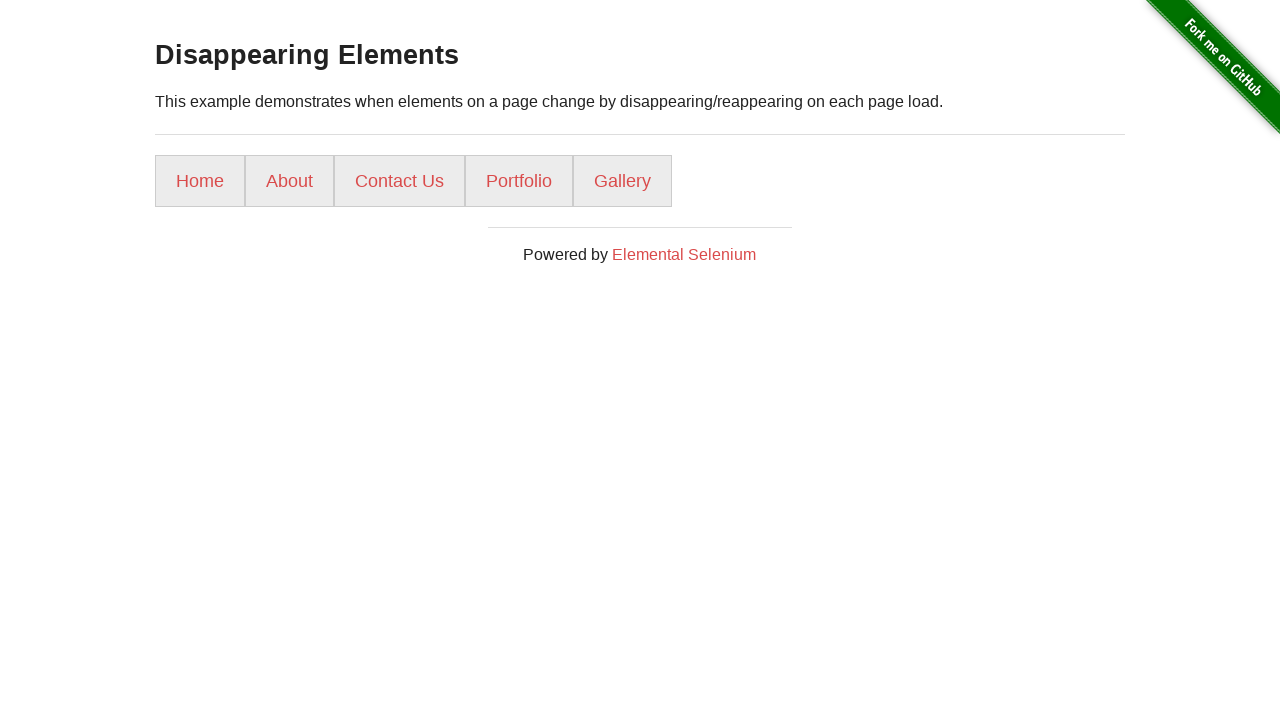